Tests page scrolling functionality by scrolling down and then back up on the SpiceJet website

Starting URL: https://www.spicejet.com/

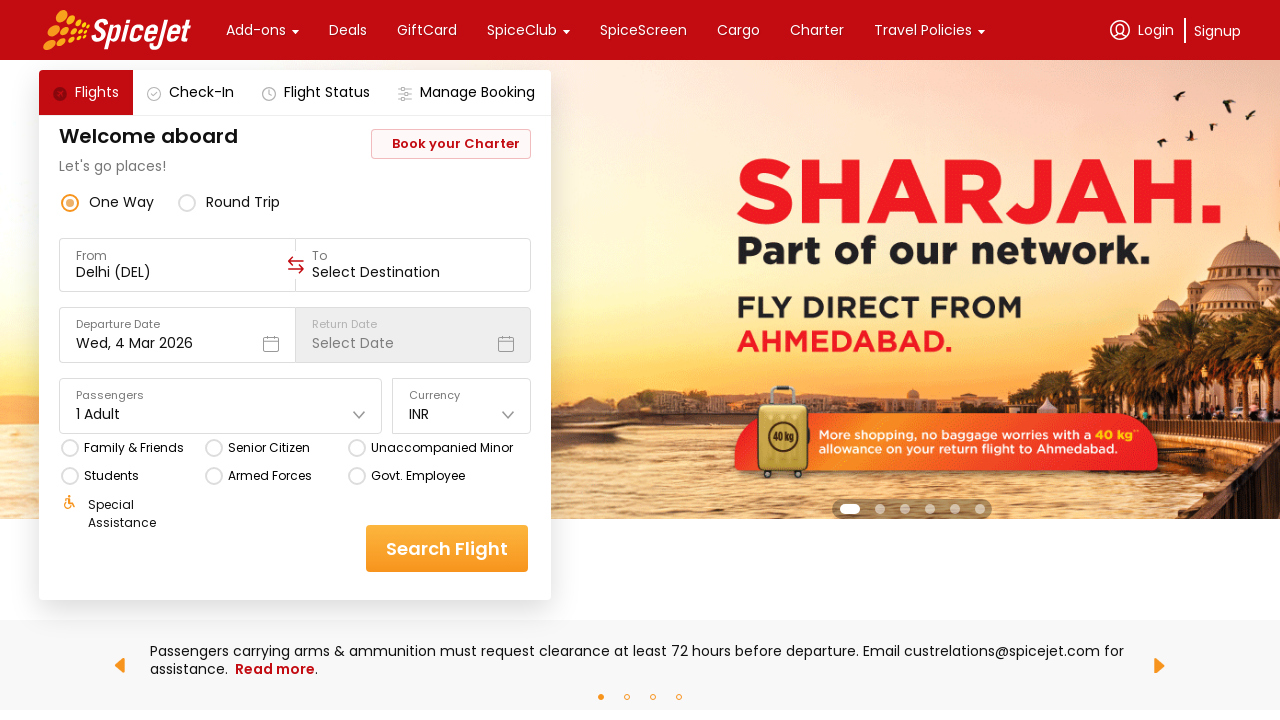

Scrolled down 1200 pixels on SpiceJet website
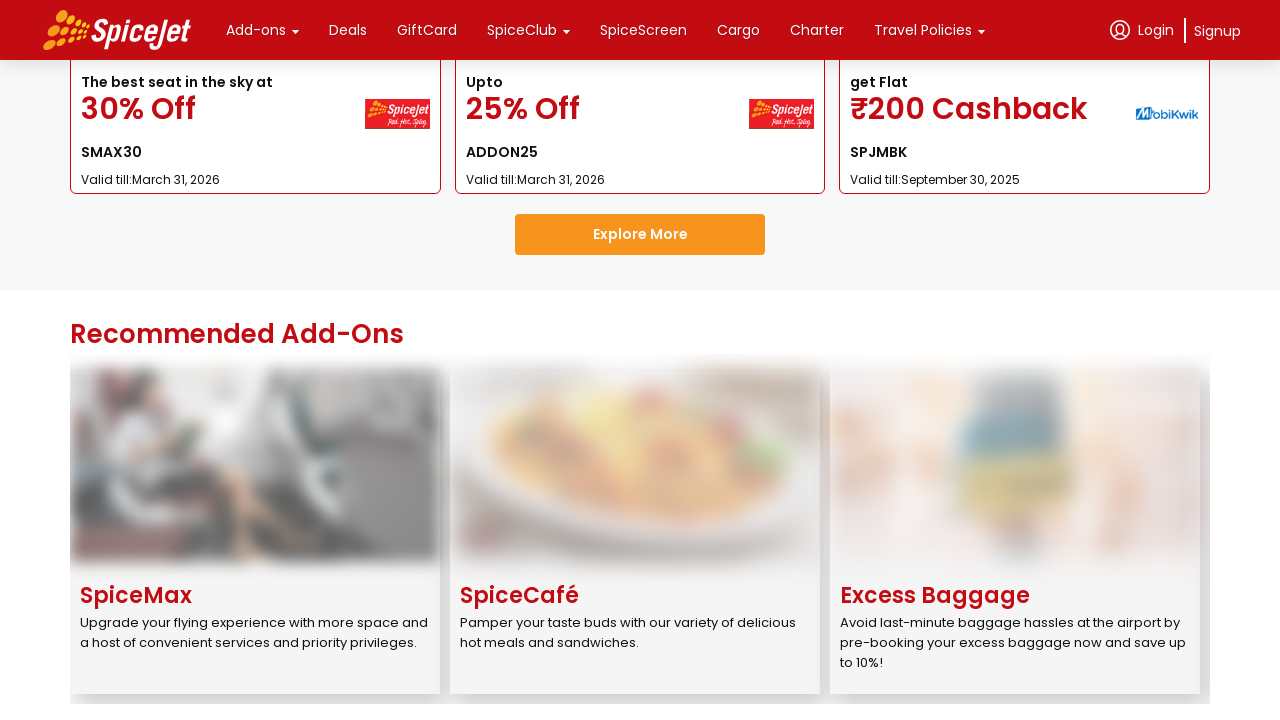

Waited 6 seconds for scroll effect to complete
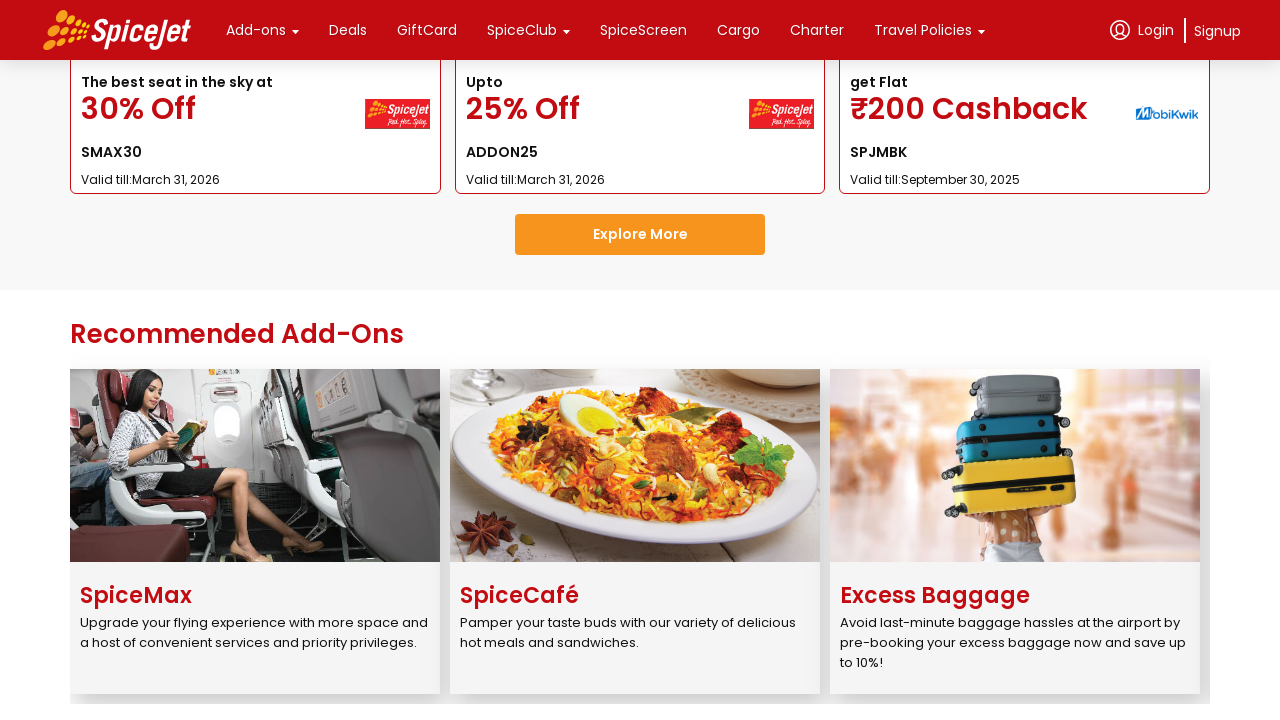

Scrolled back up 1400 pixels to near the top of the page
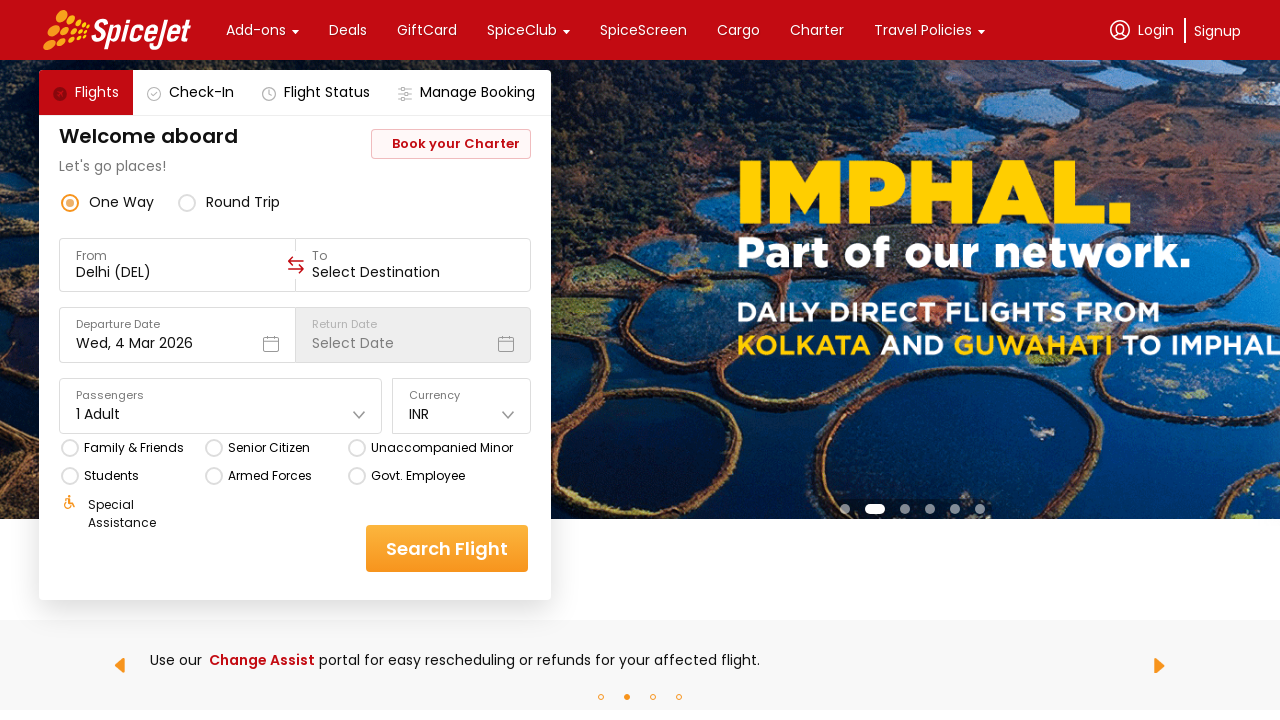

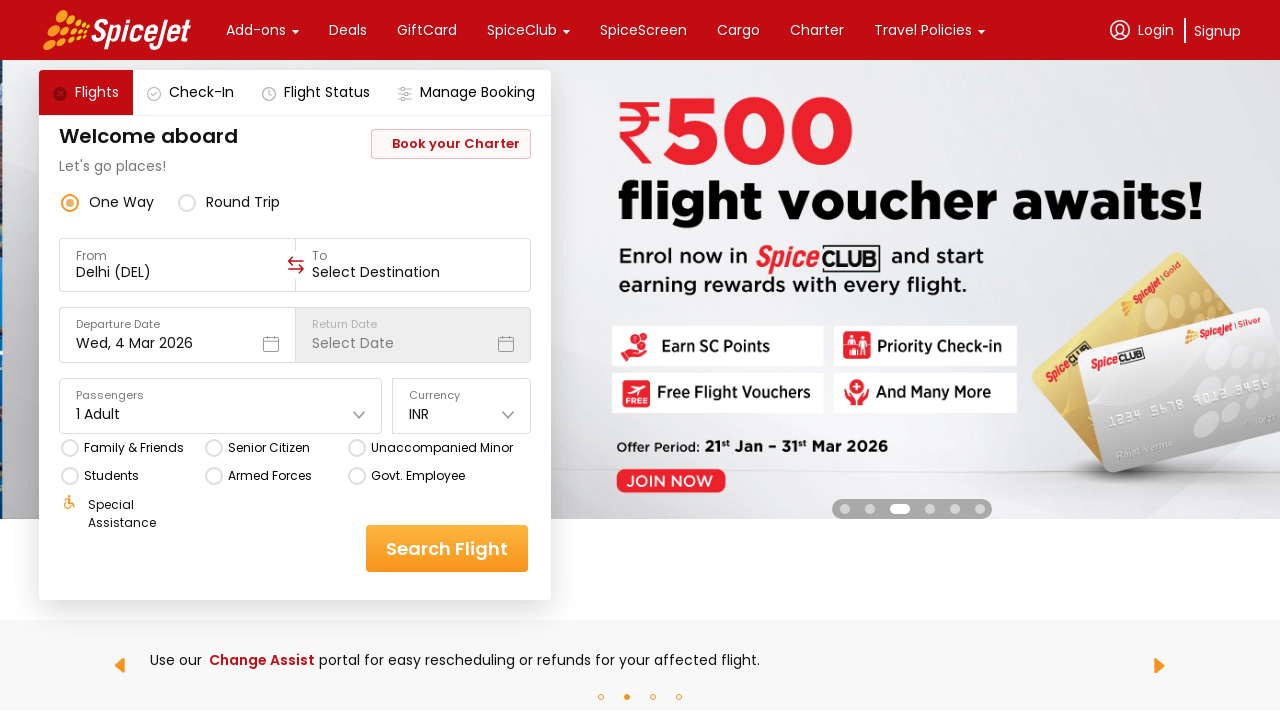